Tests selecting all checkboxes on a form with multiple checkbox fields

Starting URL: https://automationfc.github.io/multiple-fields/

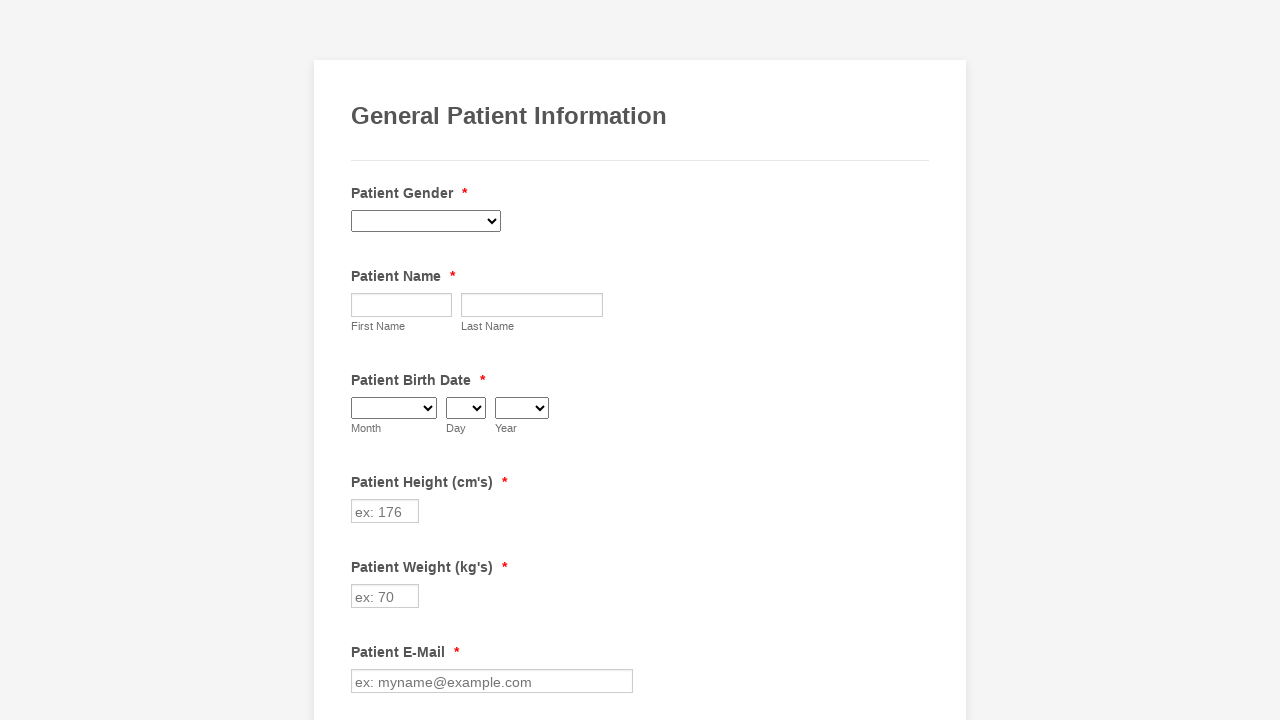

Navigated to multiple fields form page
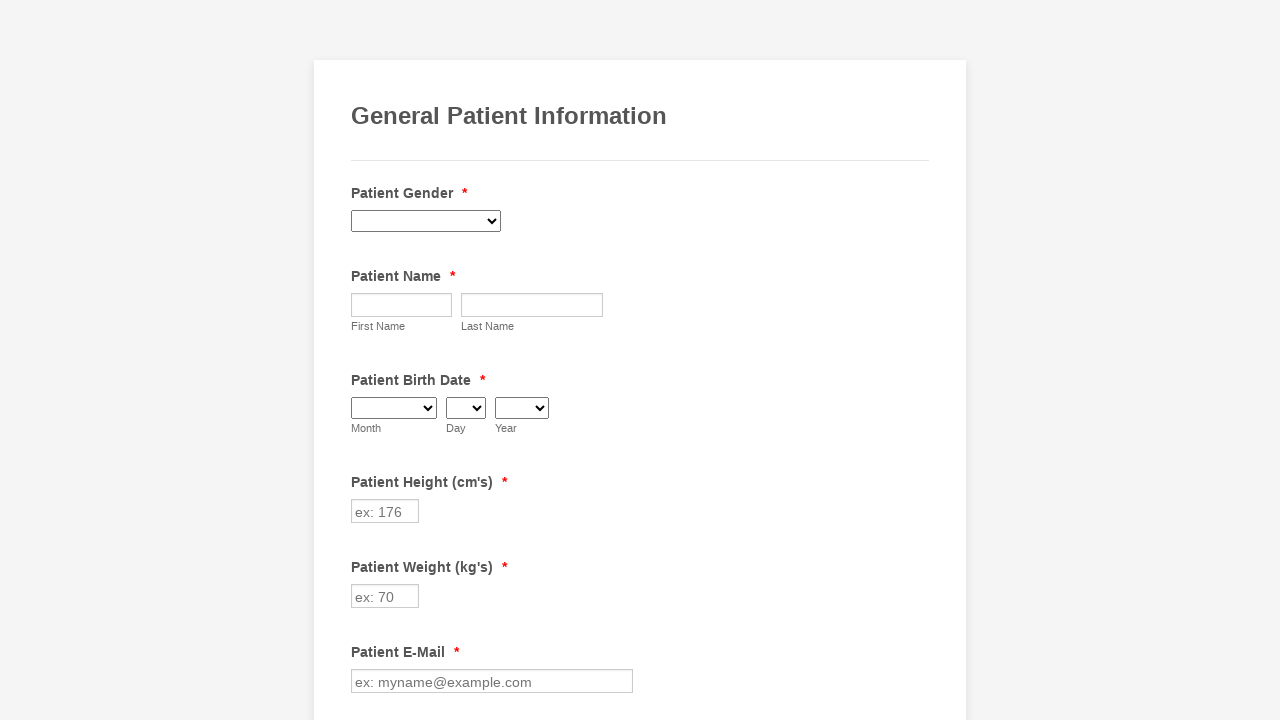

Located all checkboxes on the form
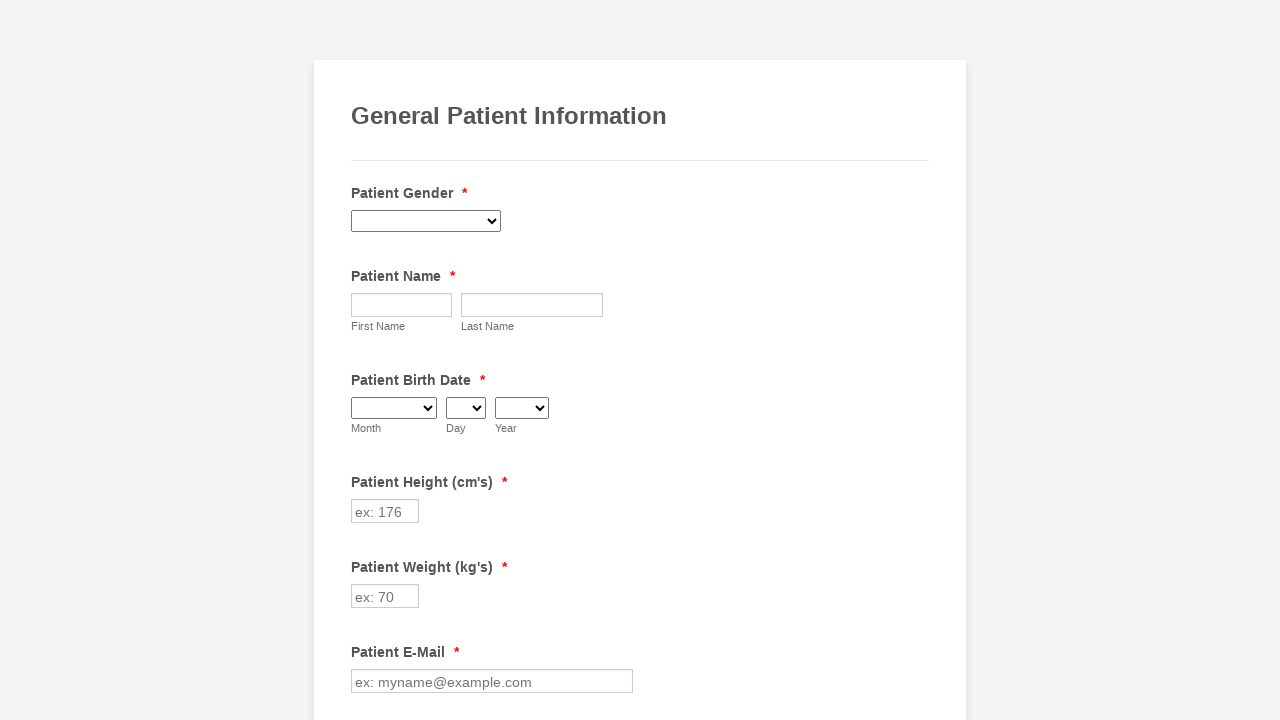

Clicked an unchecked checkbox to select it at (362, 360) on .form-checkbox >> nth=0
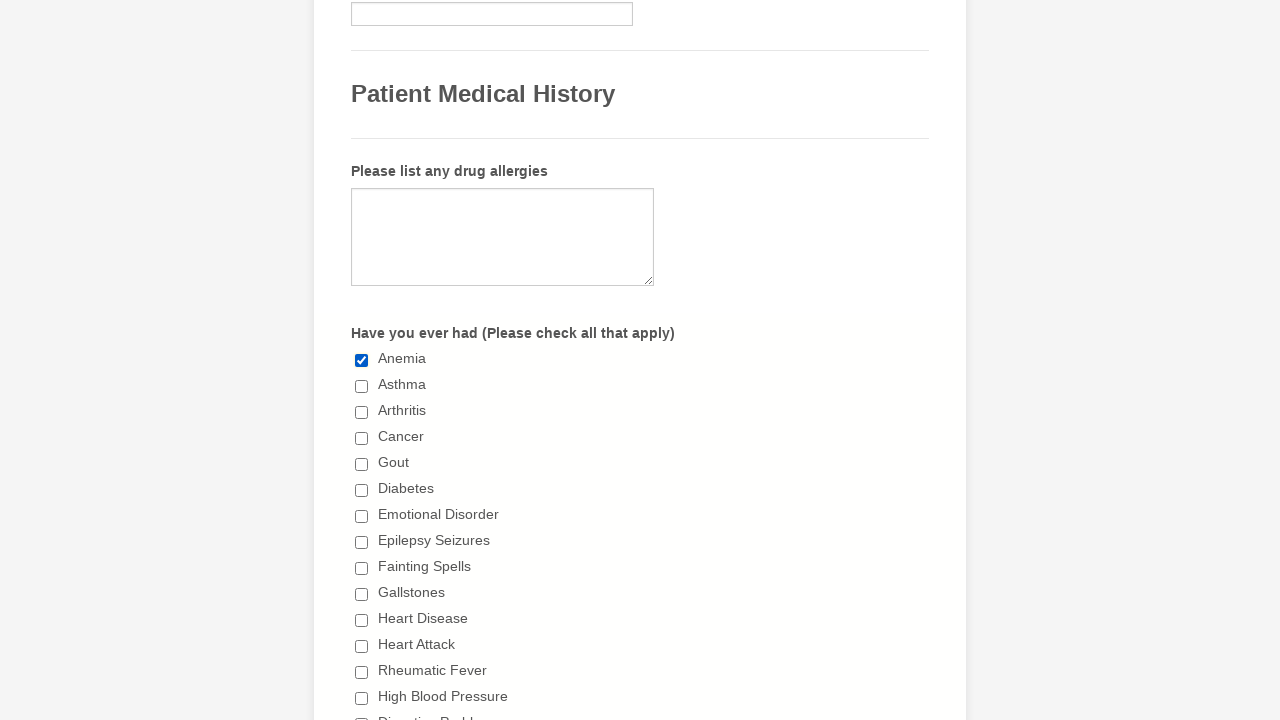

Clicked an unchecked checkbox to select it at (362, 386) on .form-checkbox >> nth=1
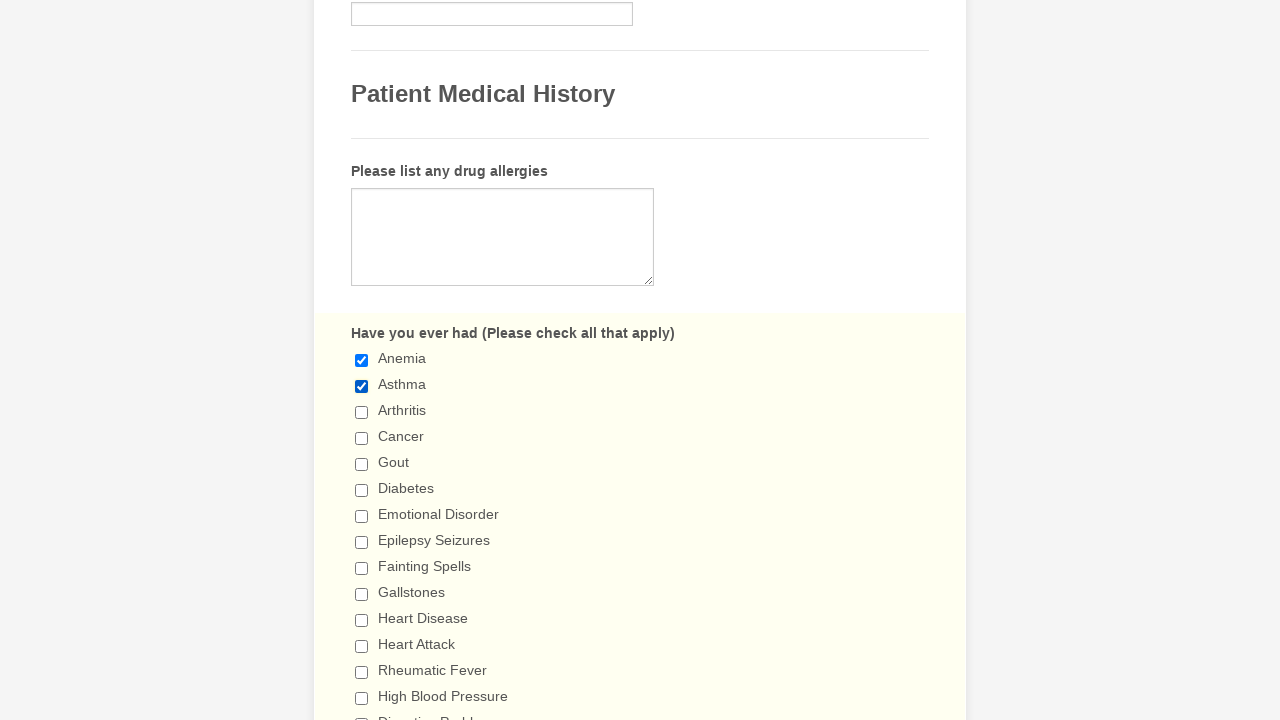

Clicked an unchecked checkbox to select it at (362, 412) on .form-checkbox >> nth=2
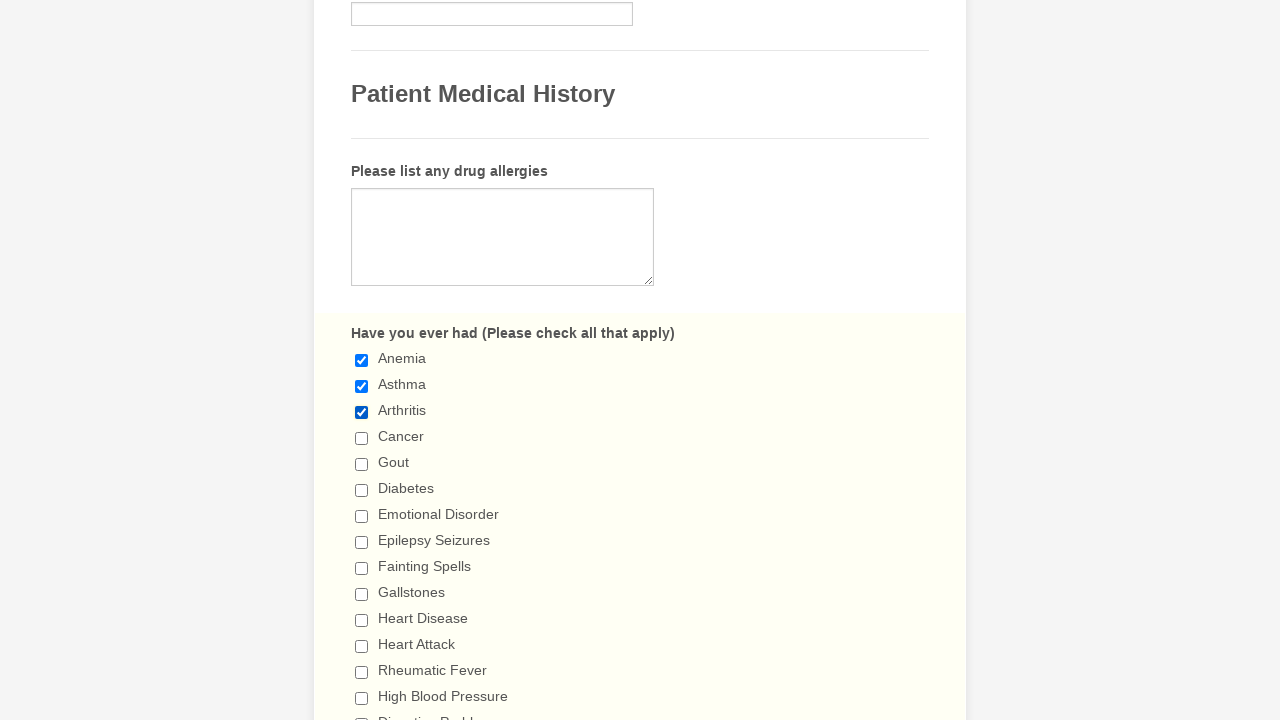

Clicked an unchecked checkbox to select it at (362, 438) on .form-checkbox >> nth=3
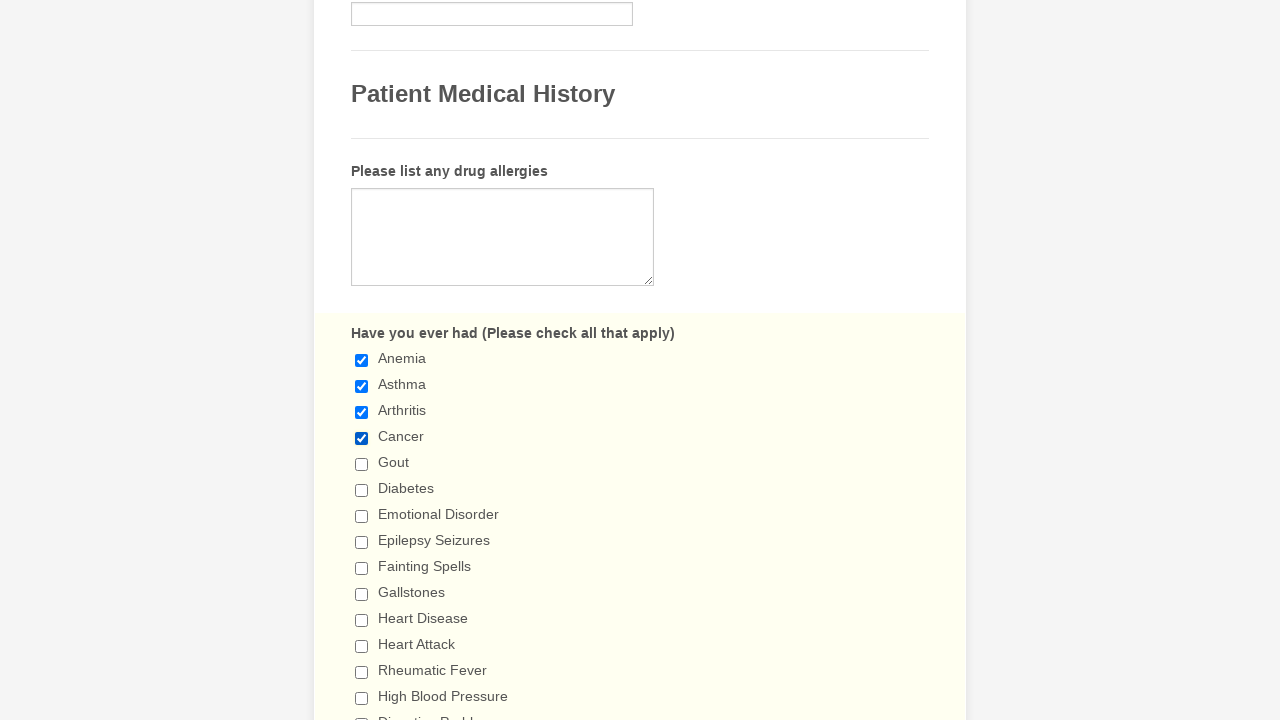

Clicked an unchecked checkbox to select it at (362, 464) on .form-checkbox >> nth=4
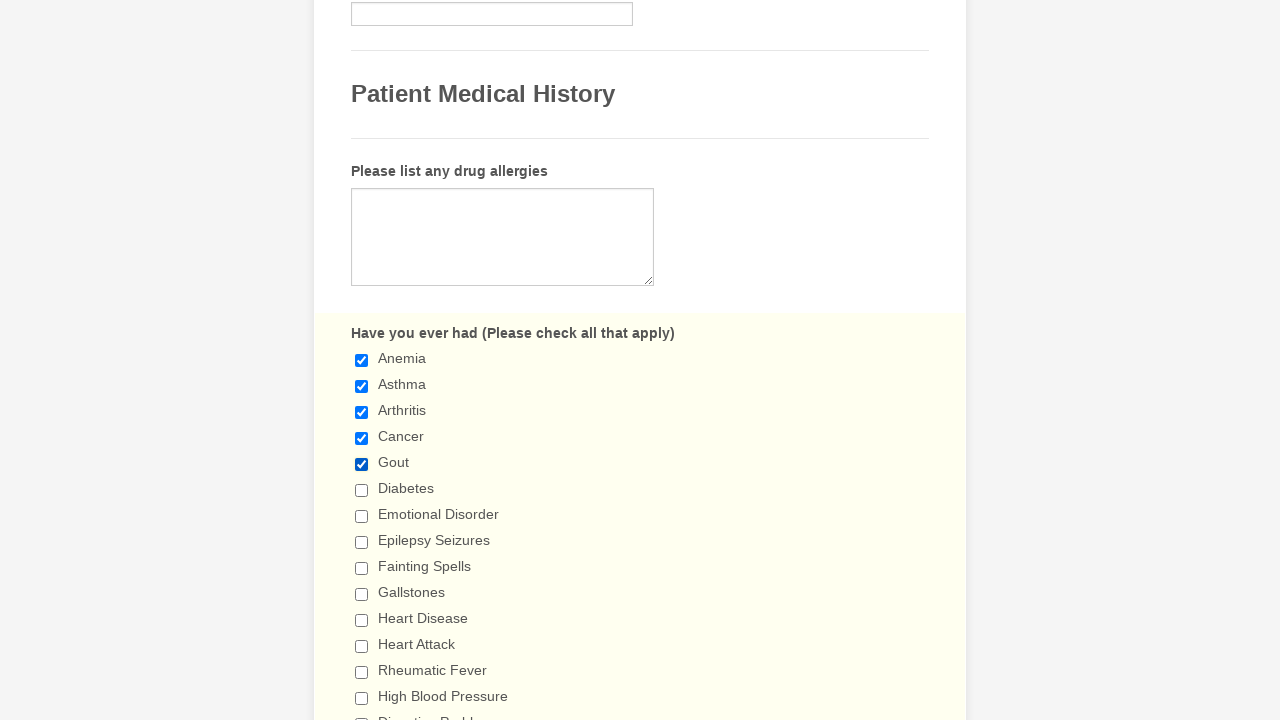

Clicked an unchecked checkbox to select it at (362, 490) on .form-checkbox >> nth=5
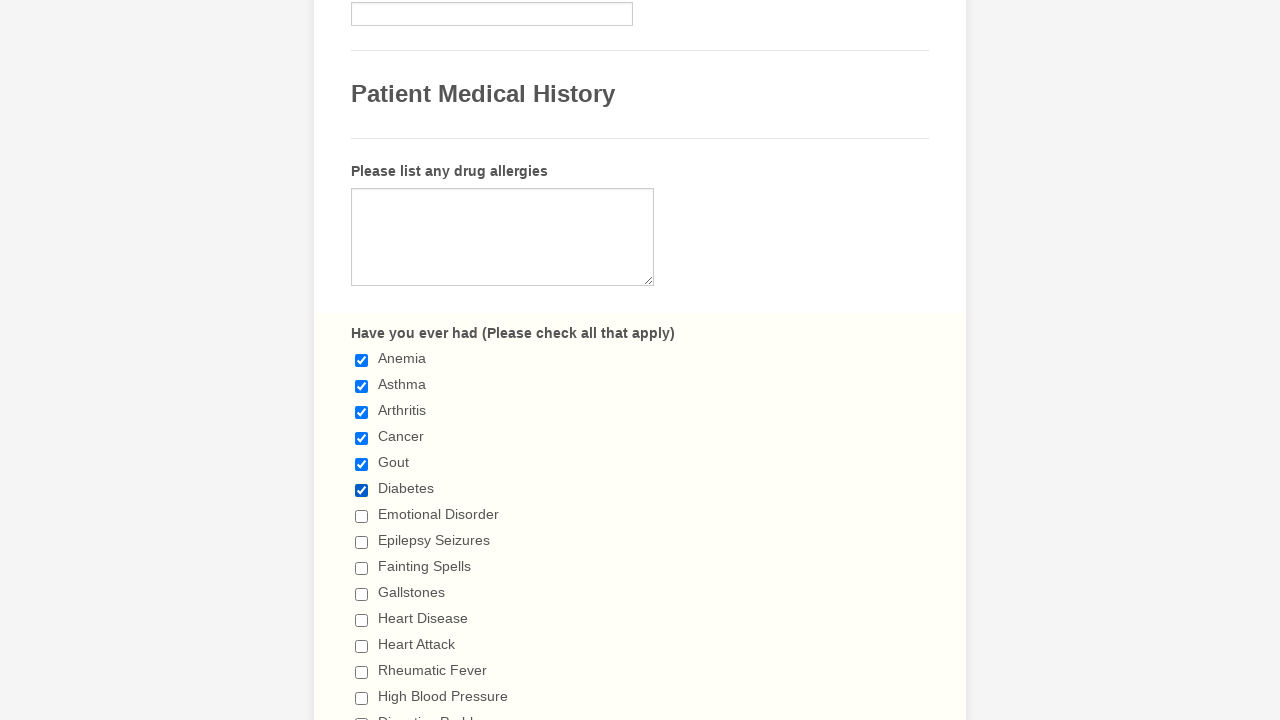

Clicked an unchecked checkbox to select it at (362, 516) on .form-checkbox >> nth=6
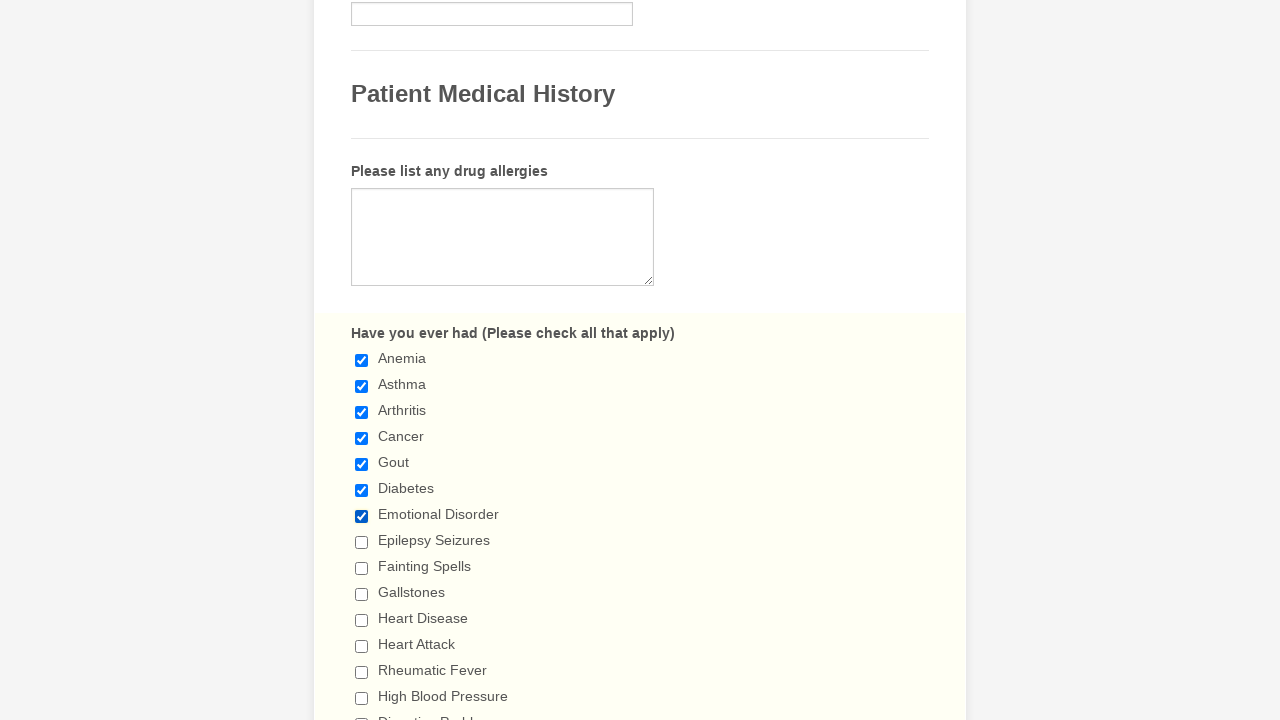

Clicked an unchecked checkbox to select it at (362, 542) on .form-checkbox >> nth=7
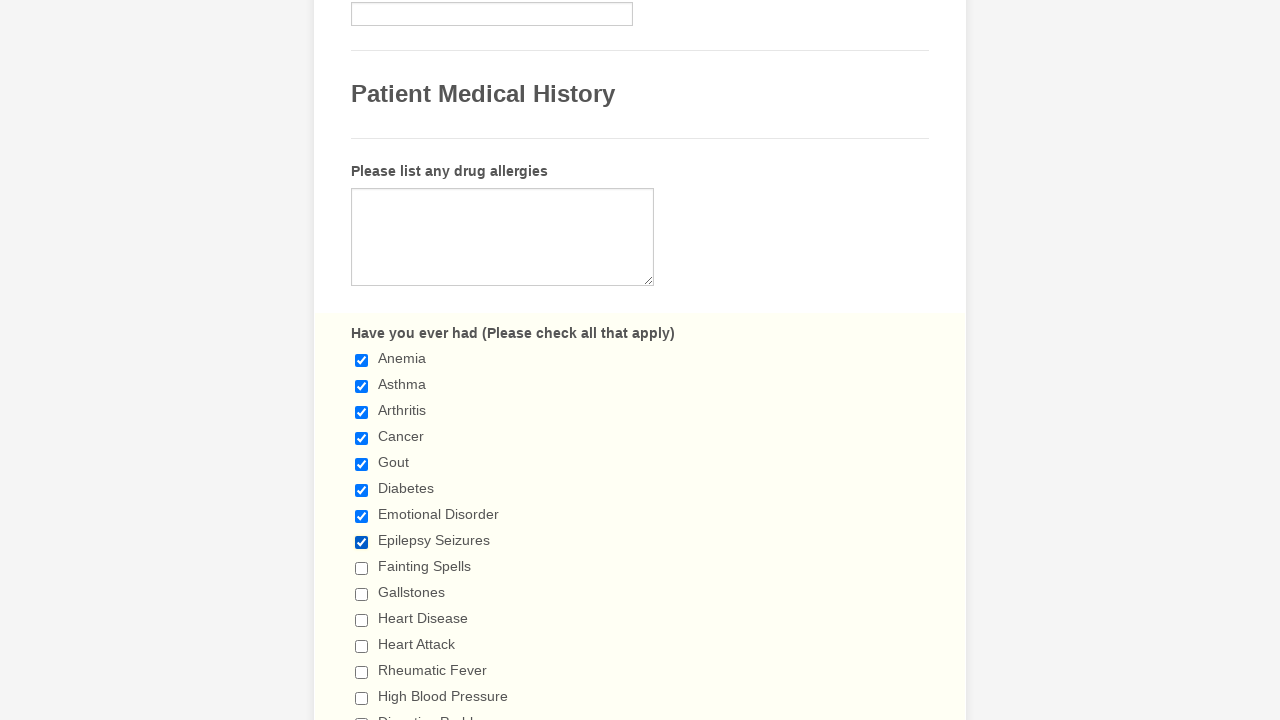

Clicked an unchecked checkbox to select it at (362, 568) on .form-checkbox >> nth=8
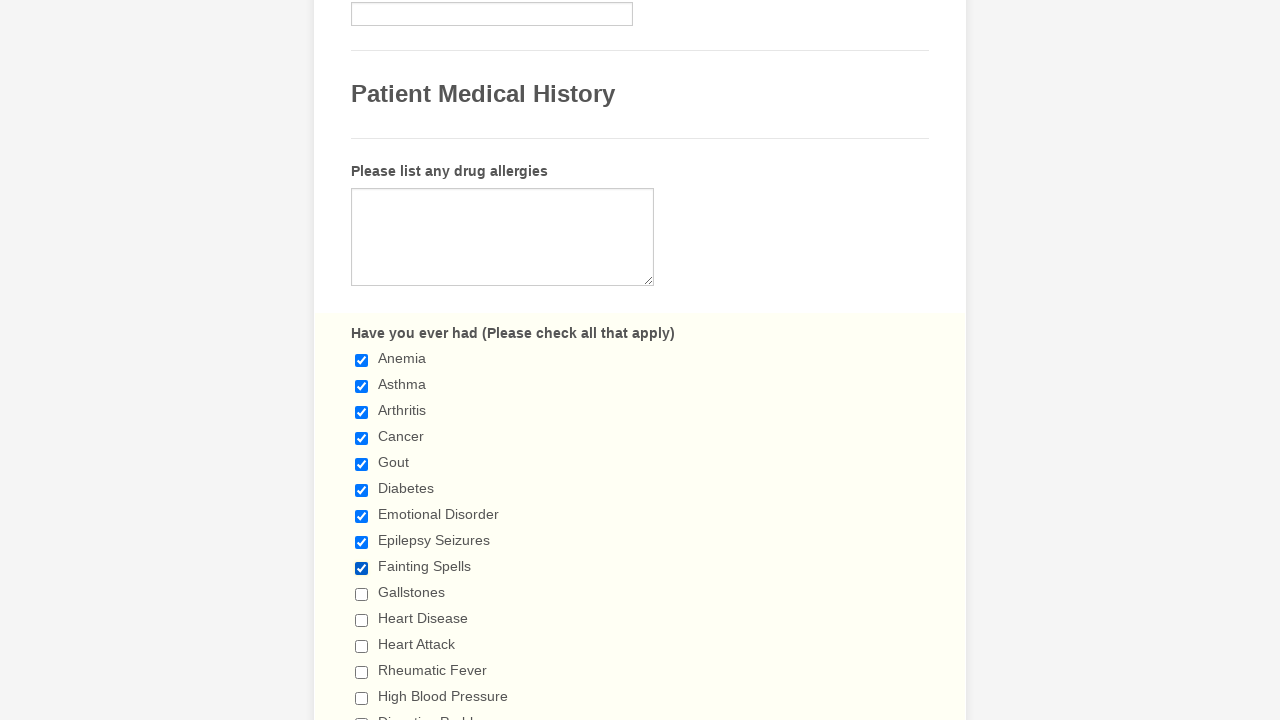

Clicked an unchecked checkbox to select it at (362, 594) on .form-checkbox >> nth=9
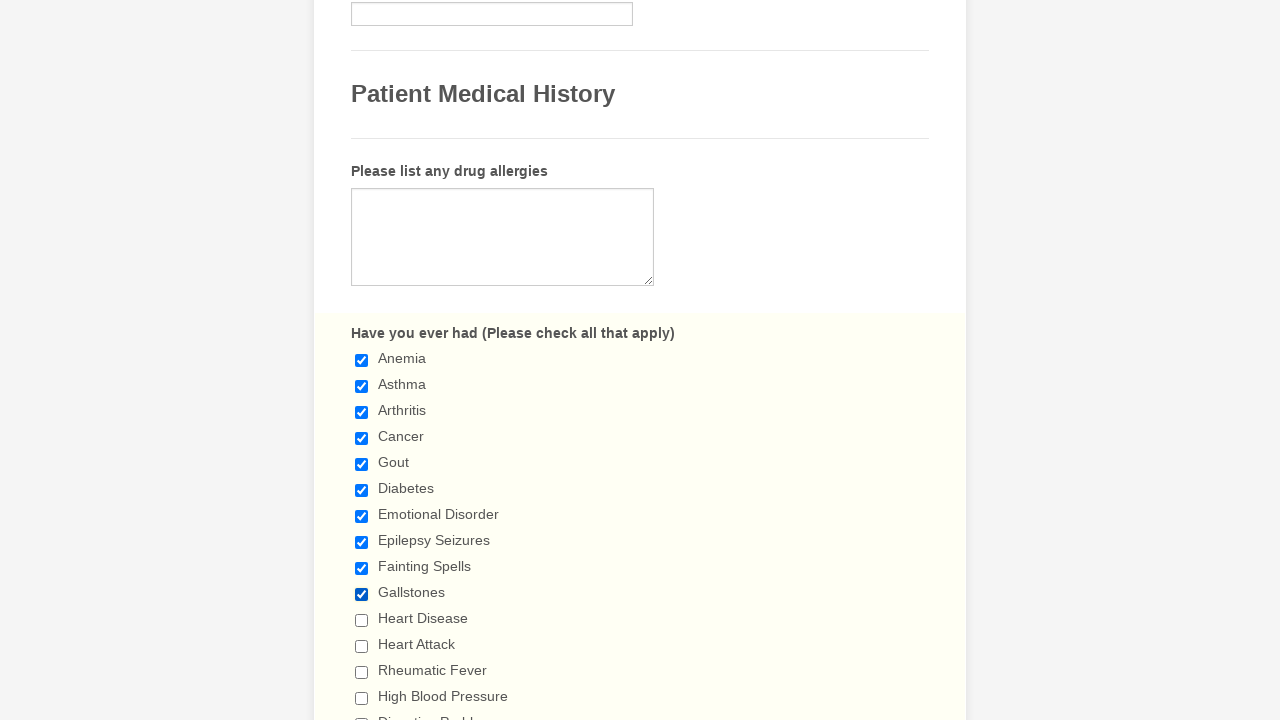

Clicked an unchecked checkbox to select it at (362, 620) on .form-checkbox >> nth=10
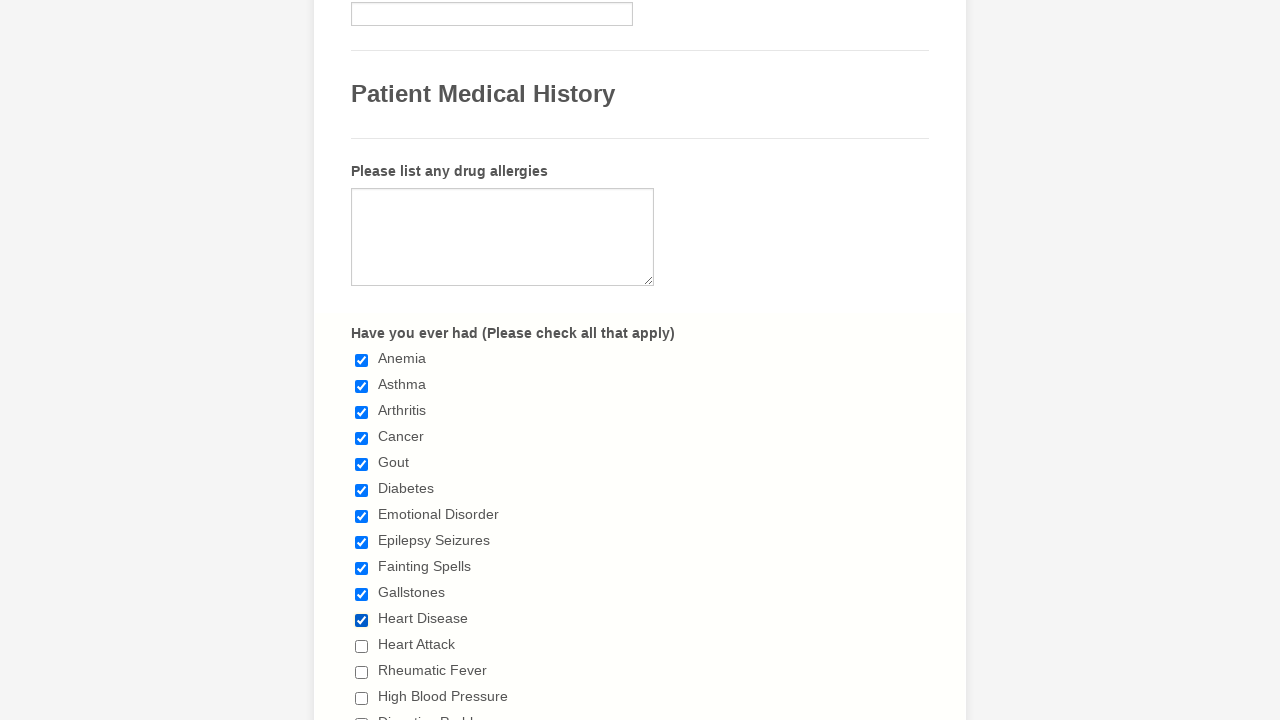

Clicked an unchecked checkbox to select it at (362, 646) on .form-checkbox >> nth=11
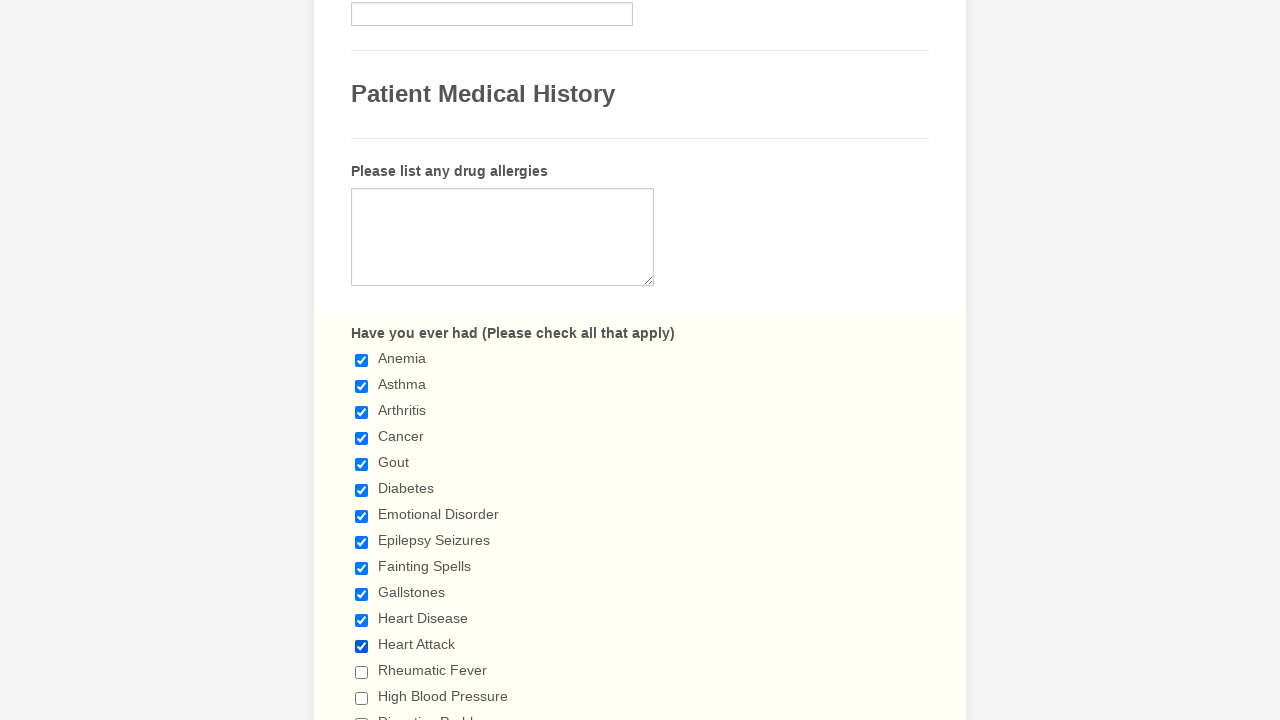

Clicked an unchecked checkbox to select it at (362, 672) on .form-checkbox >> nth=12
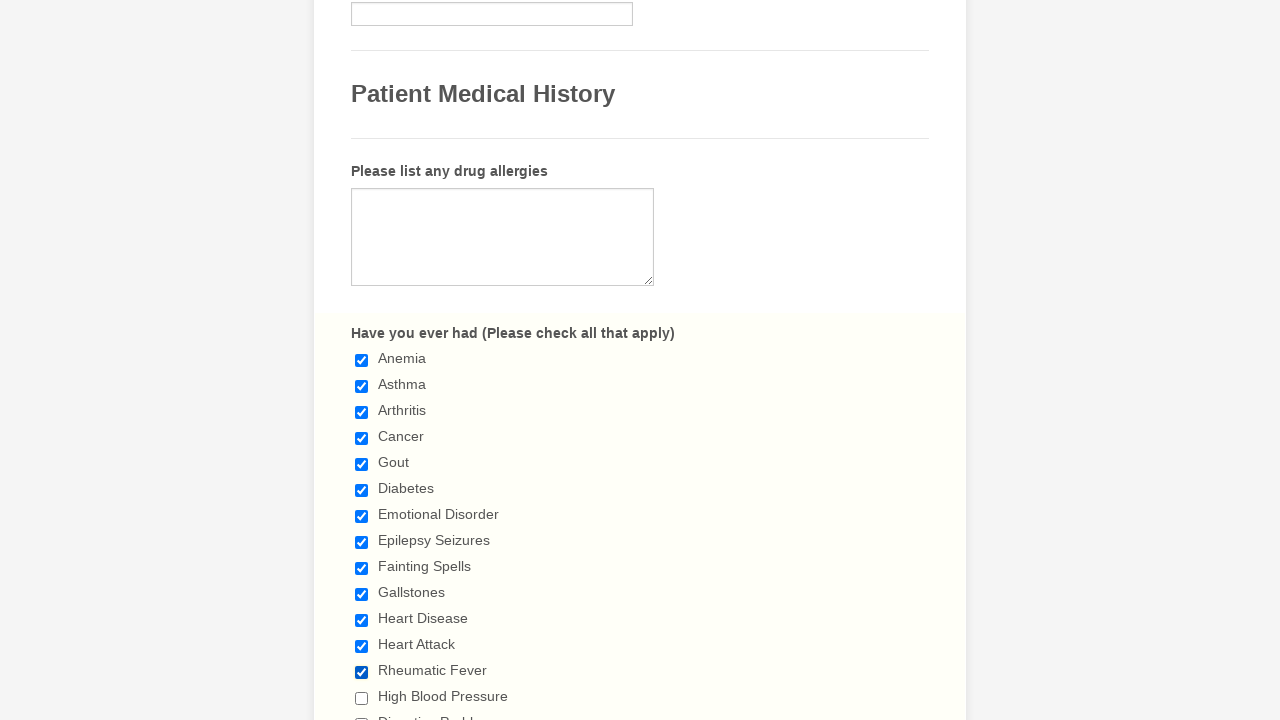

Clicked an unchecked checkbox to select it at (362, 698) on .form-checkbox >> nth=13
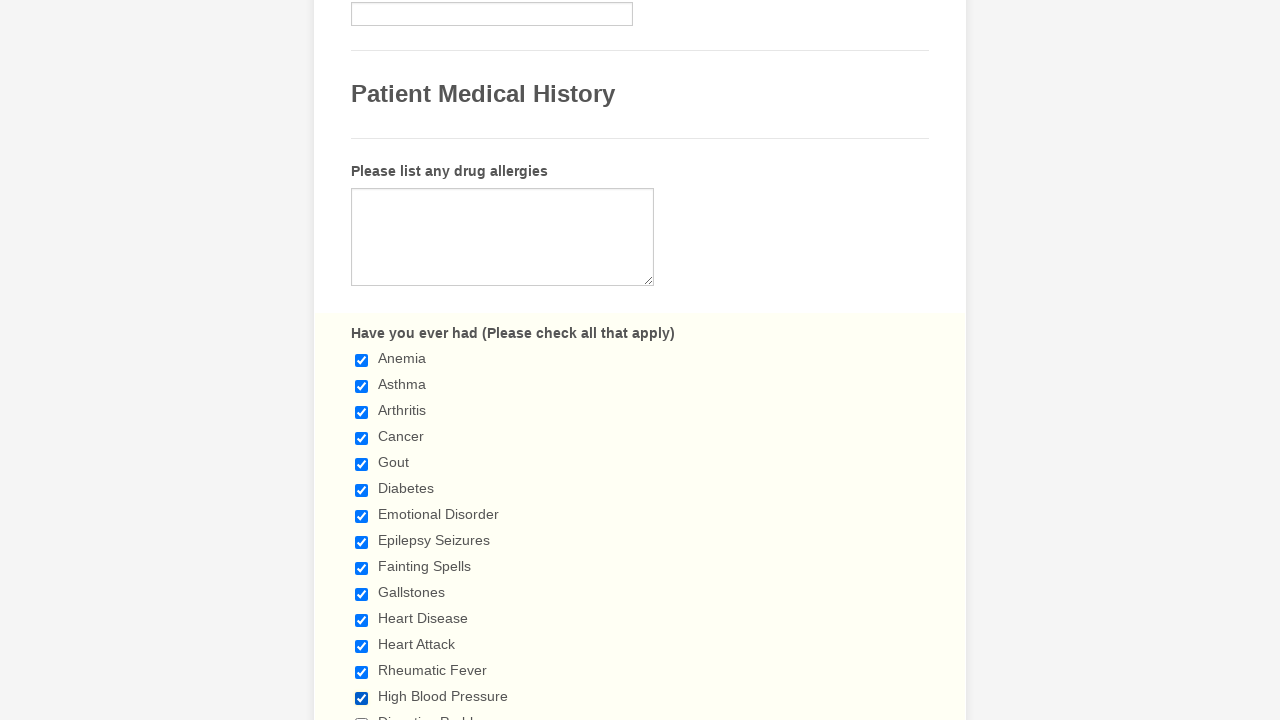

Clicked an unchecked checkbox to select it at (362, 714) on .form-checkbox >> nth=14
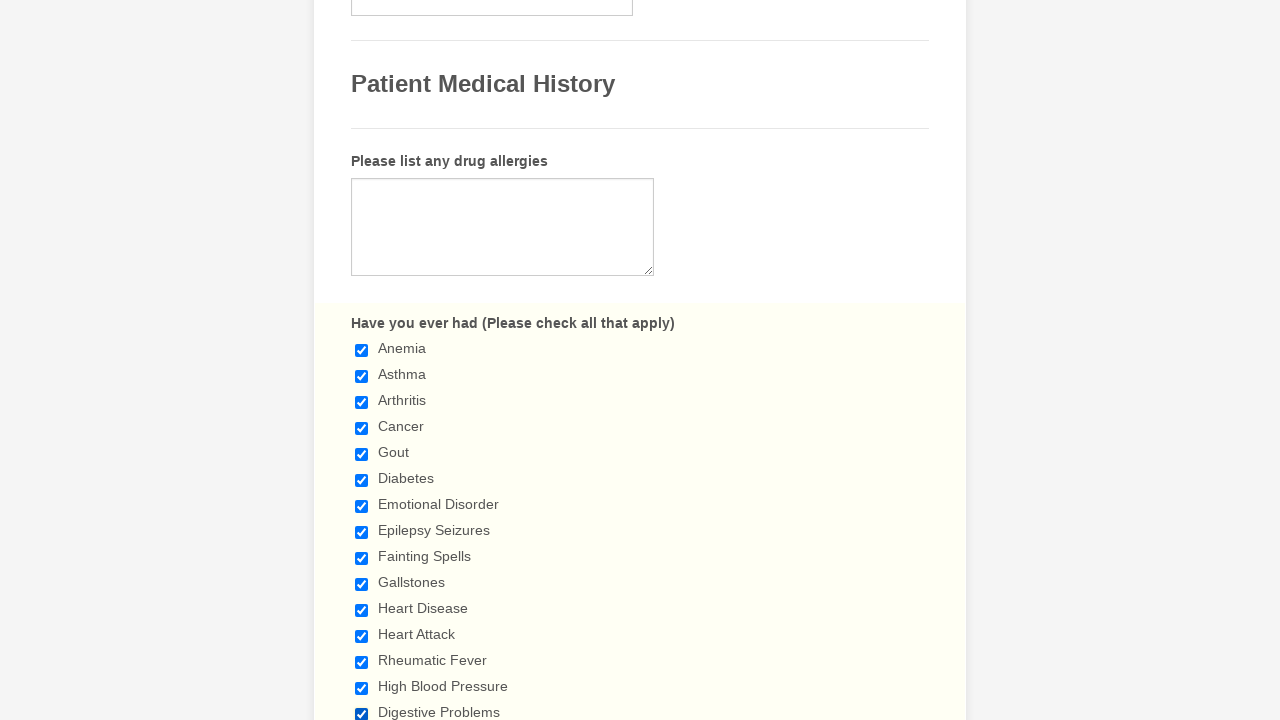

Clicked an unchecked checkbox to select it at (362, 360) on .form-checkbox >> nth=15
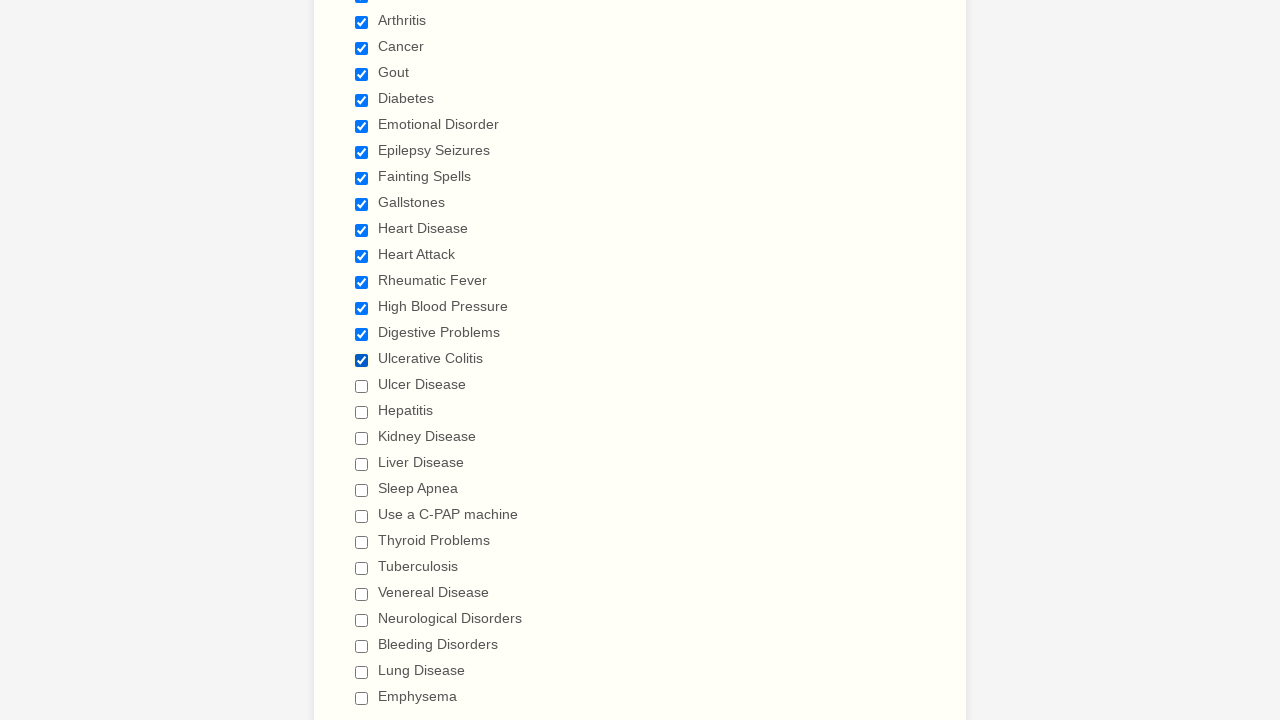

Clicked an unchecked checkbox to select it at (362, 386) on .form-checkbox >> nth=16
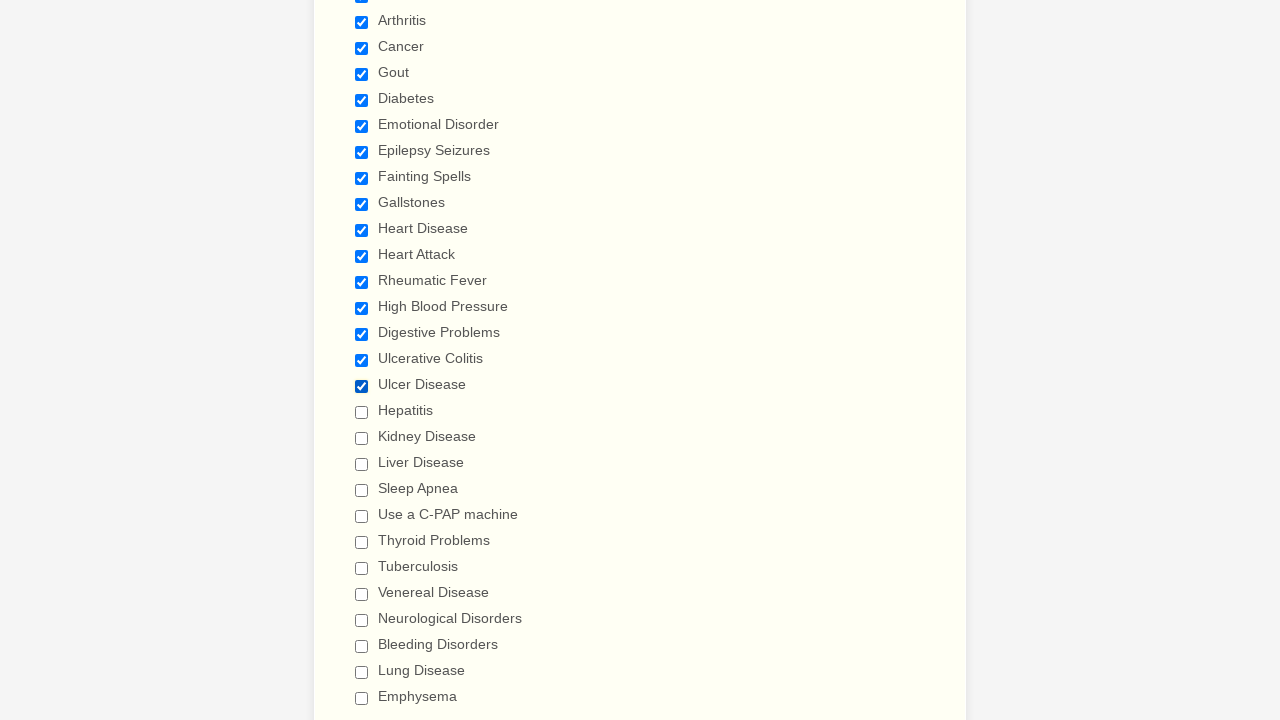

Clicked an unchecked checkbox to select it at (362, 412) on .form-checkbox >> nth=17
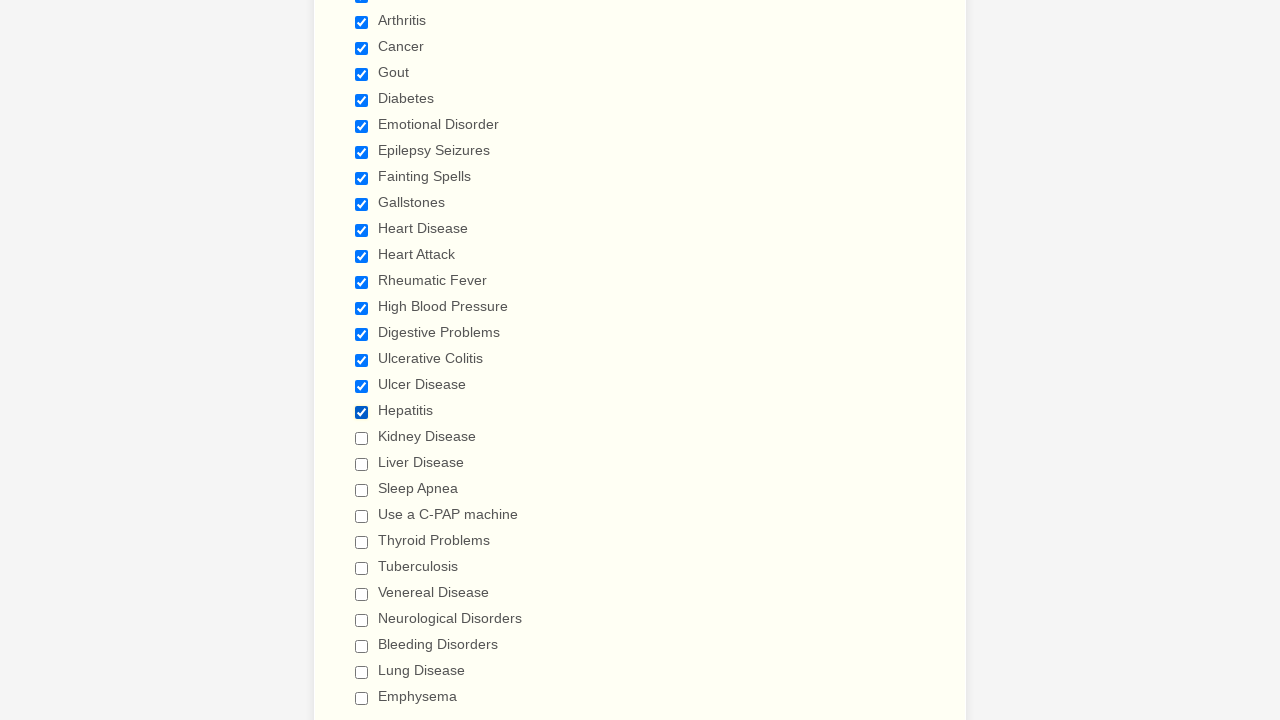

Clicked an unchecked checkbox to select it at (362, 438) on .form-checkbox >> nth=18
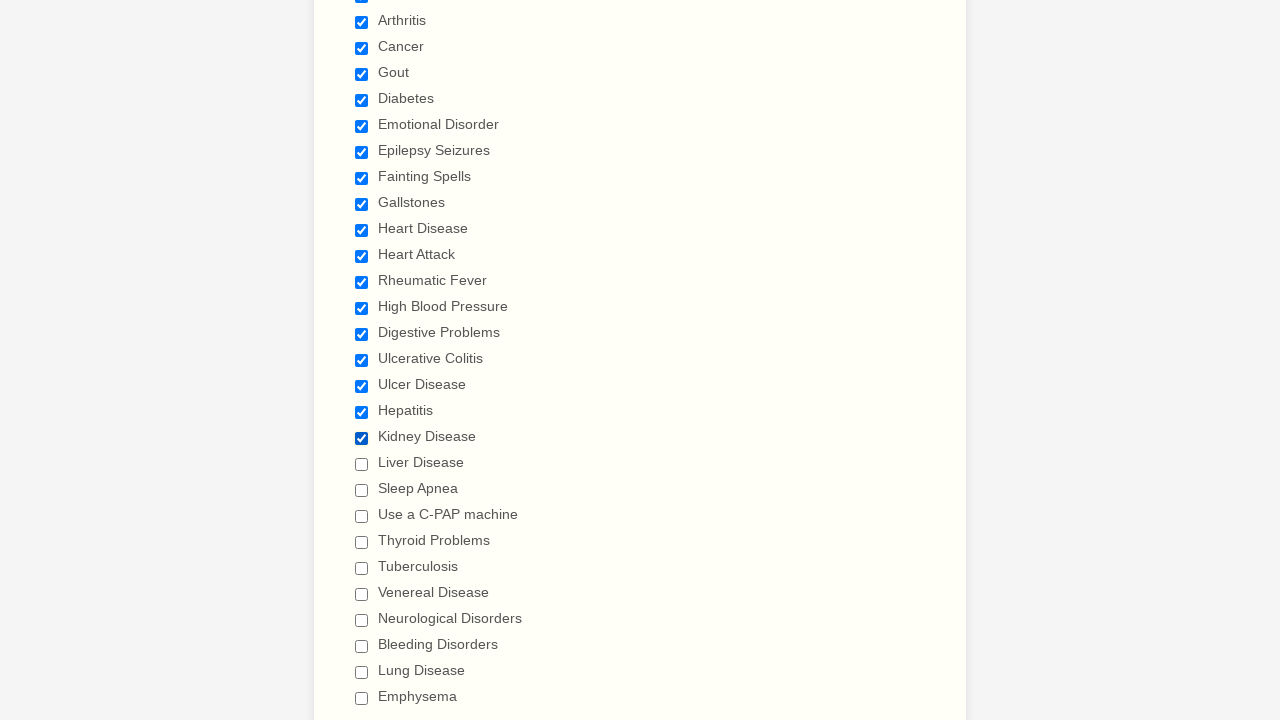

Clicked an unchecked checkbox to select it at (362, 464) on .form-checkbox >> nth=19
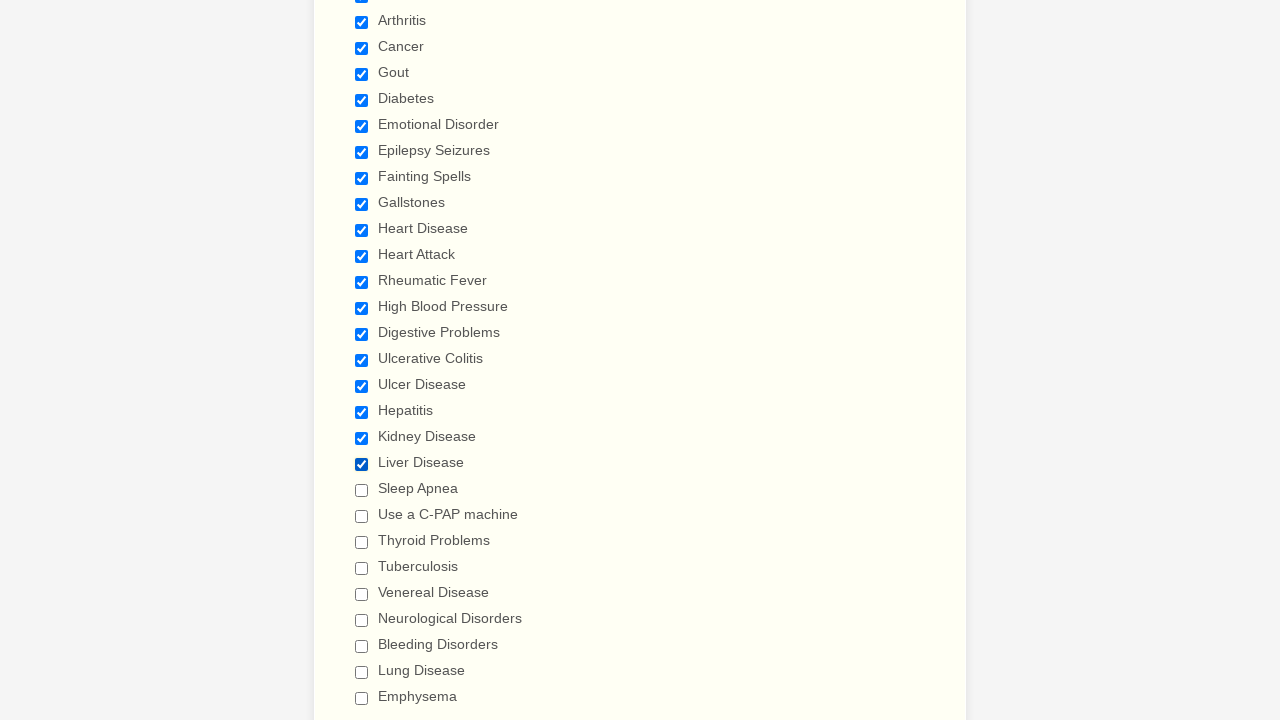

Clicked an unchecked checkbox to select it at (362, 490) on .form-checkbox >> nth=20
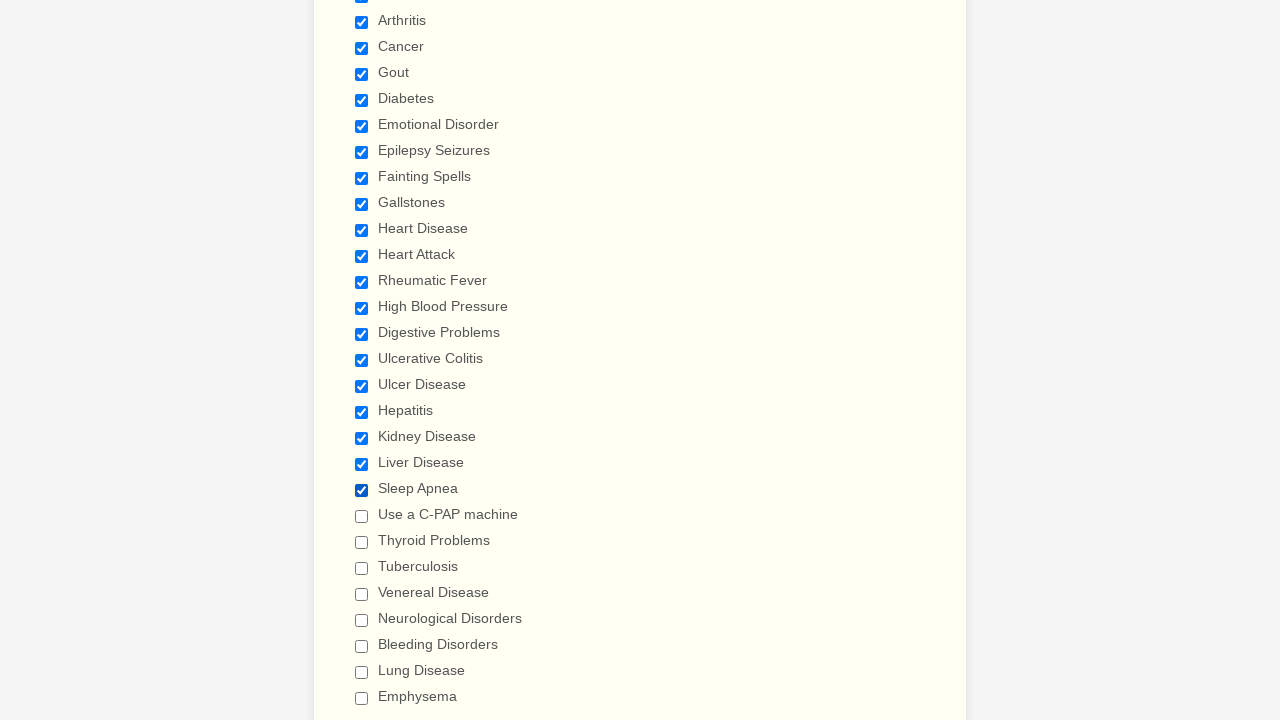

Clicked an unchecked checkbox to select it at (362, 516) on .form-checkbox >> nth=21
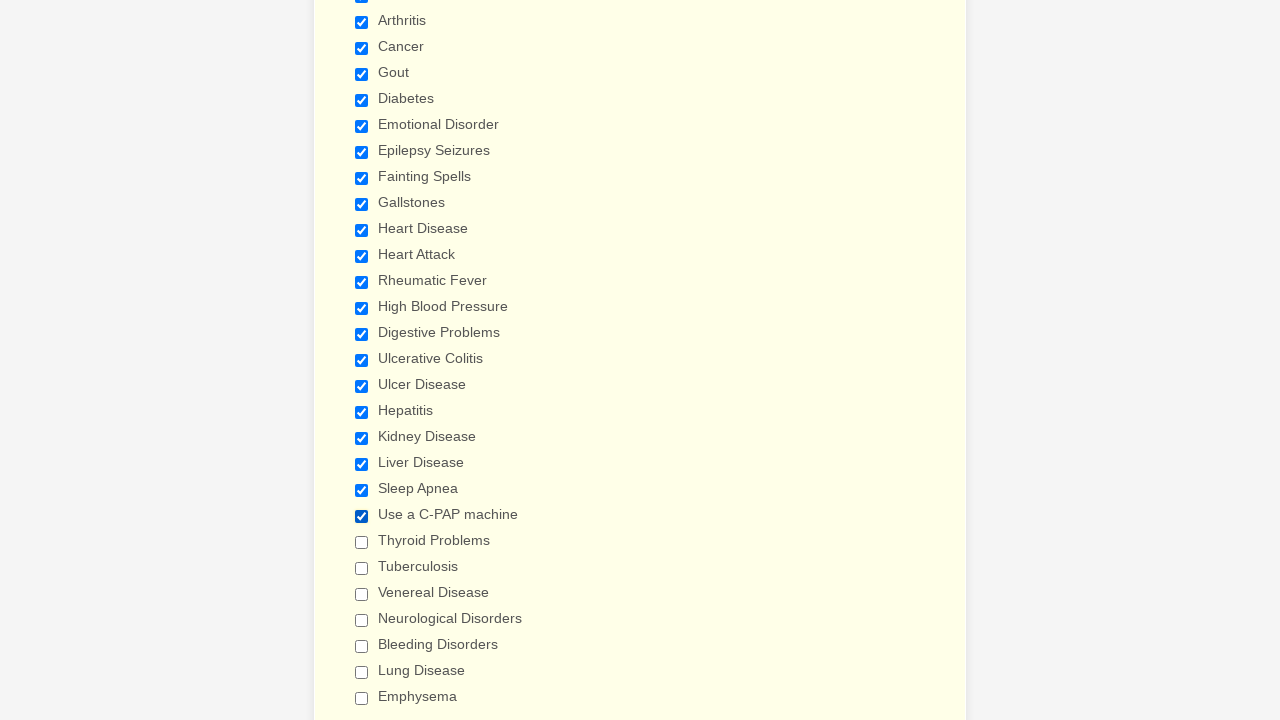

Clicked an unchecked checkbox to select it at (362, 542) on .form-checkbox >> nth=22
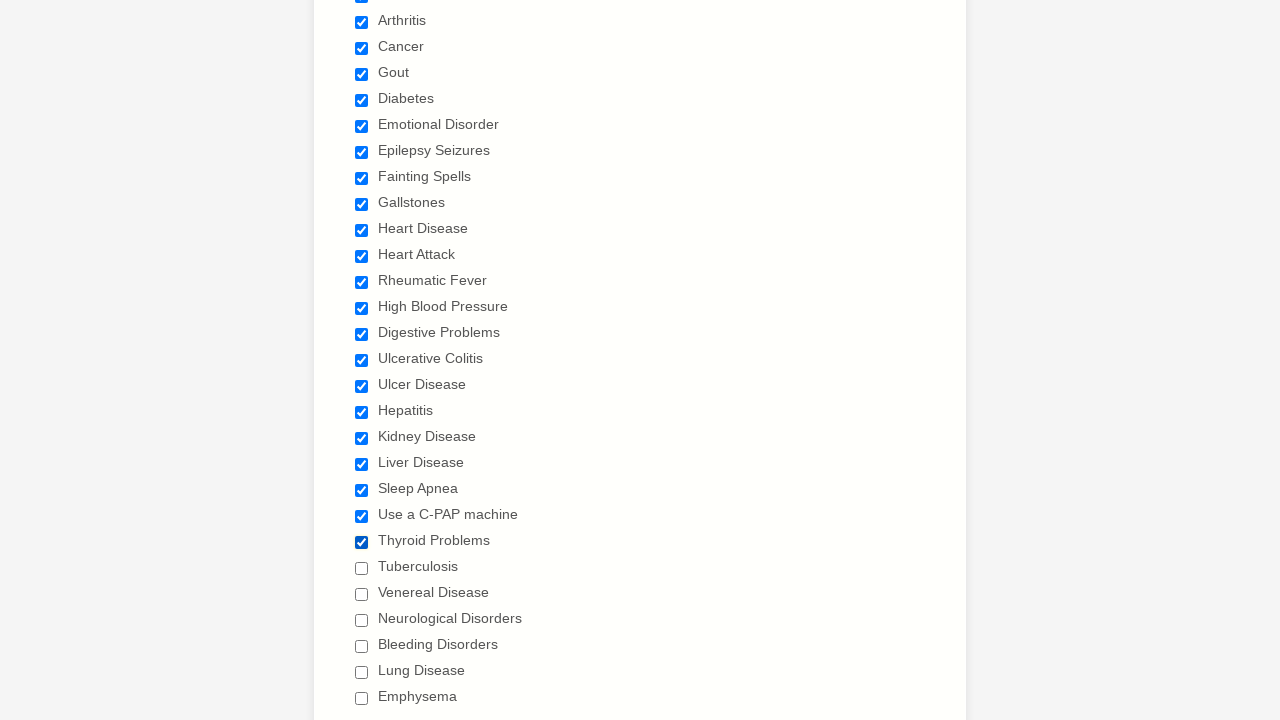

Clicked an unchecked checkbox to select it at (362, 568) on .form-checkbox >> nth=23
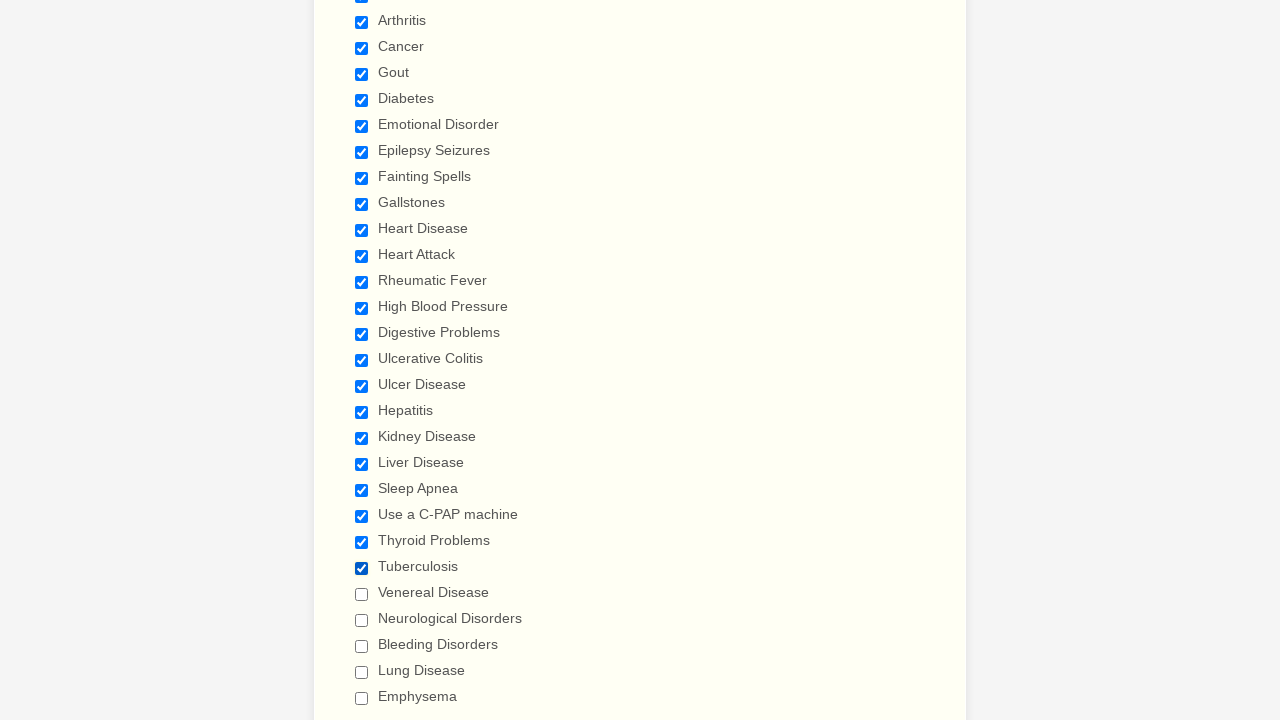

Clicked an unchecked checkbox to select it at (362, 594) on .form-checkbox >> nth=24
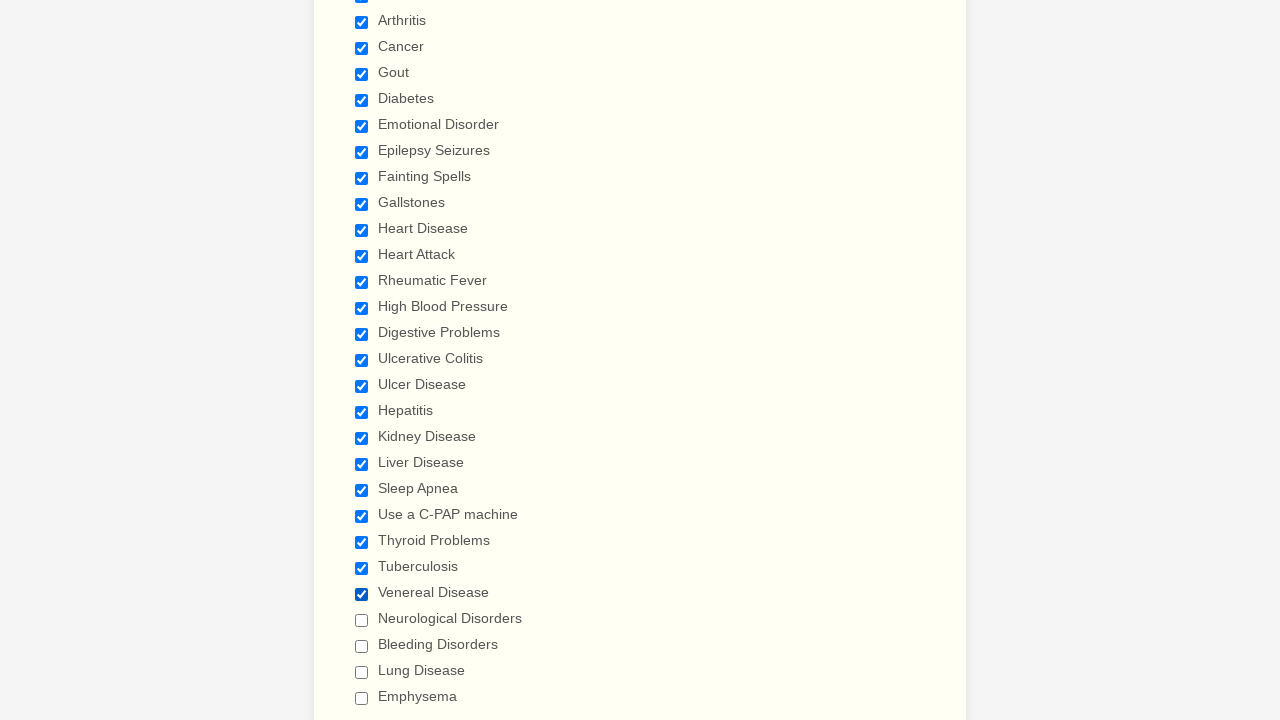

Clicked an unchecked checkbox to select it at (362, 620) on .form-checkbox >> nth=25
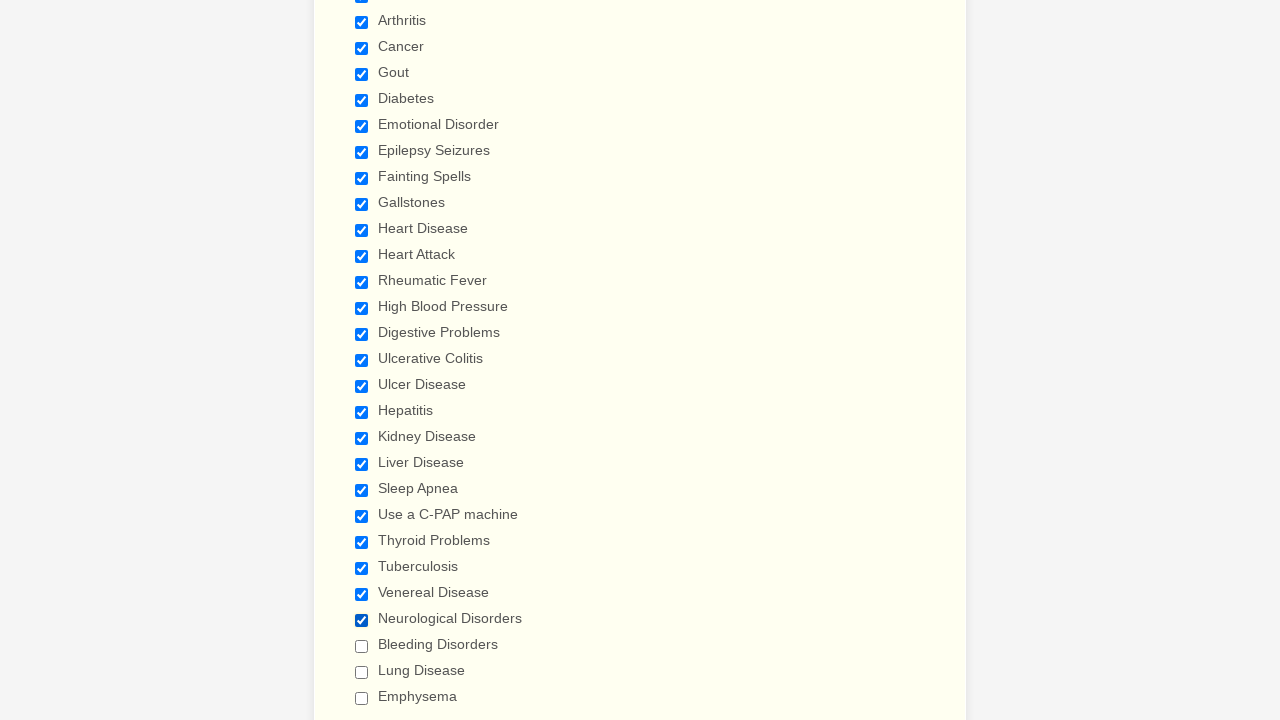

Clicked an unchecked checkbox to select it at (362, 646) on .form-checkbox >> nth=26
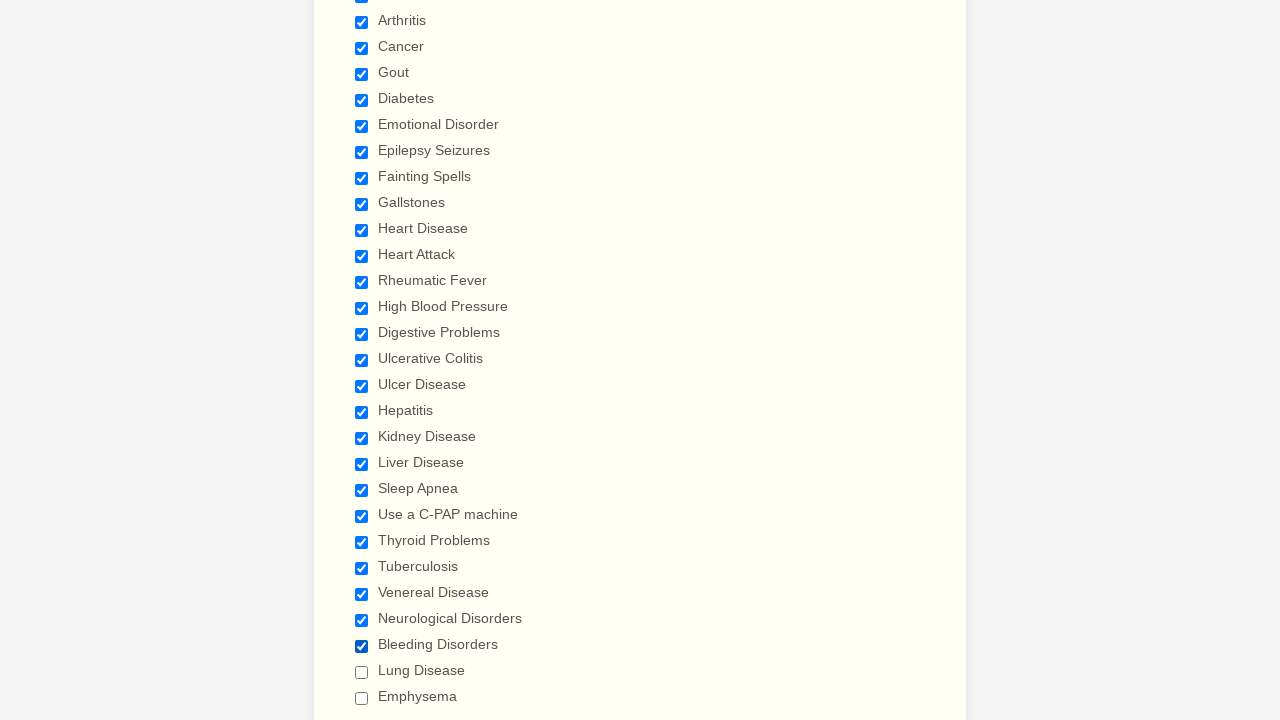

Clicked an unchecked checkbox to select it at (362, 672) on .form-checkbox >> nth=27
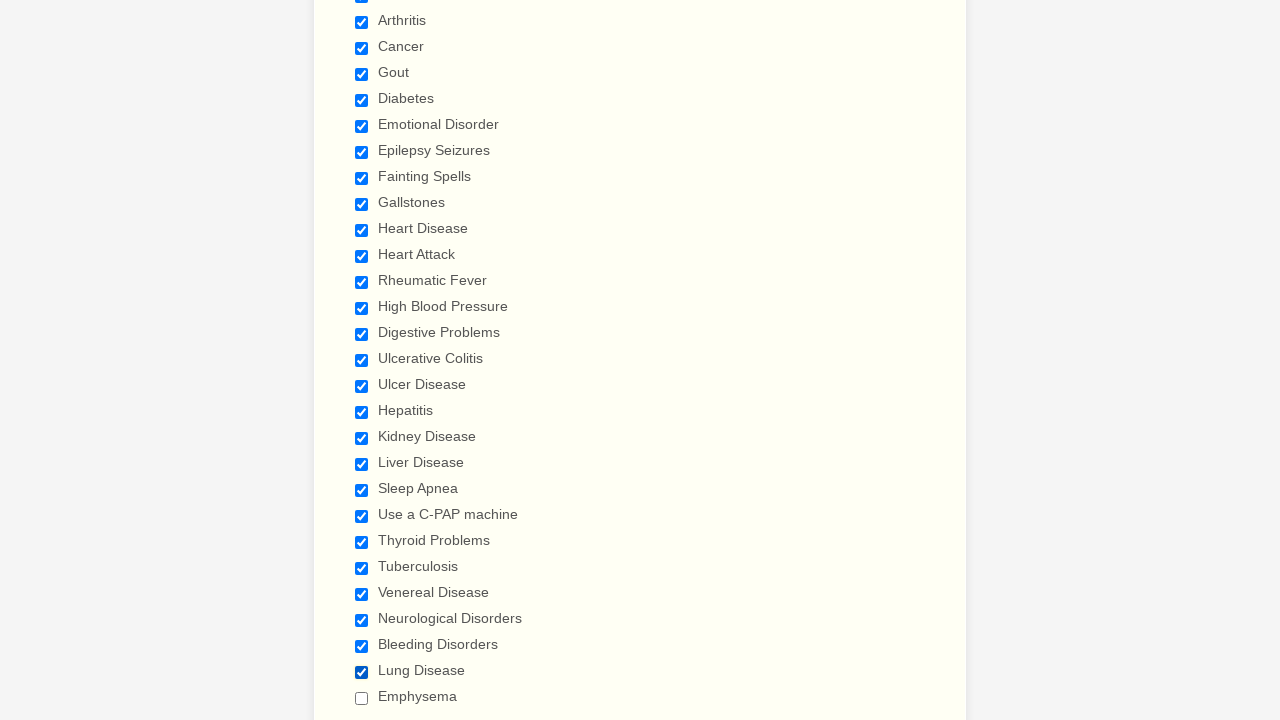

Clicked an unchecked checkbox to select it at (362, 698) on .form-checkbox >> nth=28
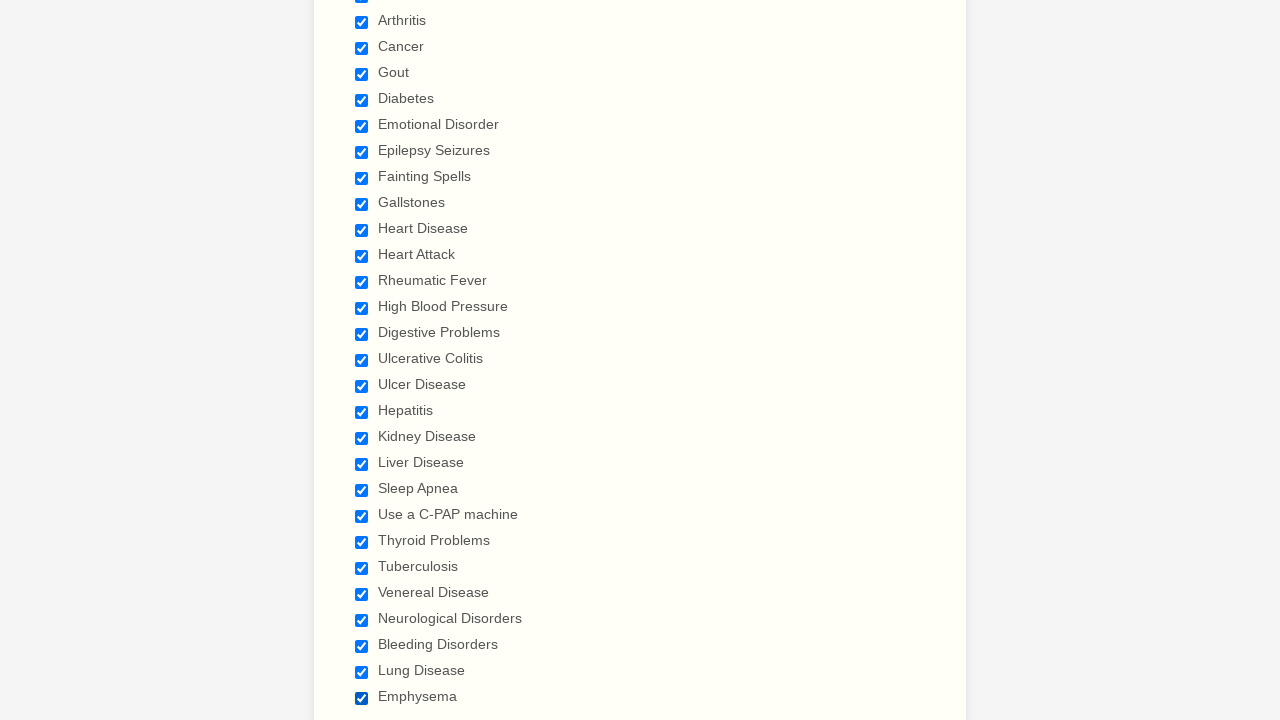

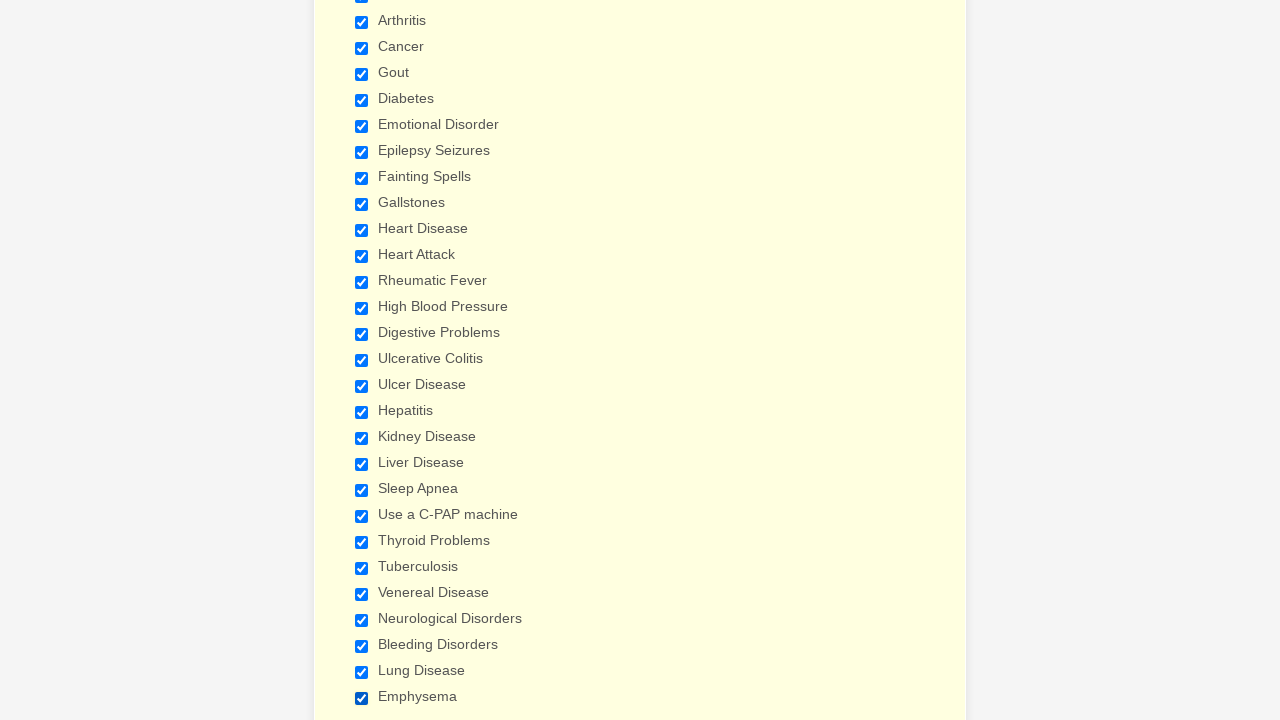